Tests JavaScript alert handling by clicking a button that triggers a simple alert and accepting it

Starting URL: https://www.hyrtutorials.com/p/alertsdemo.html

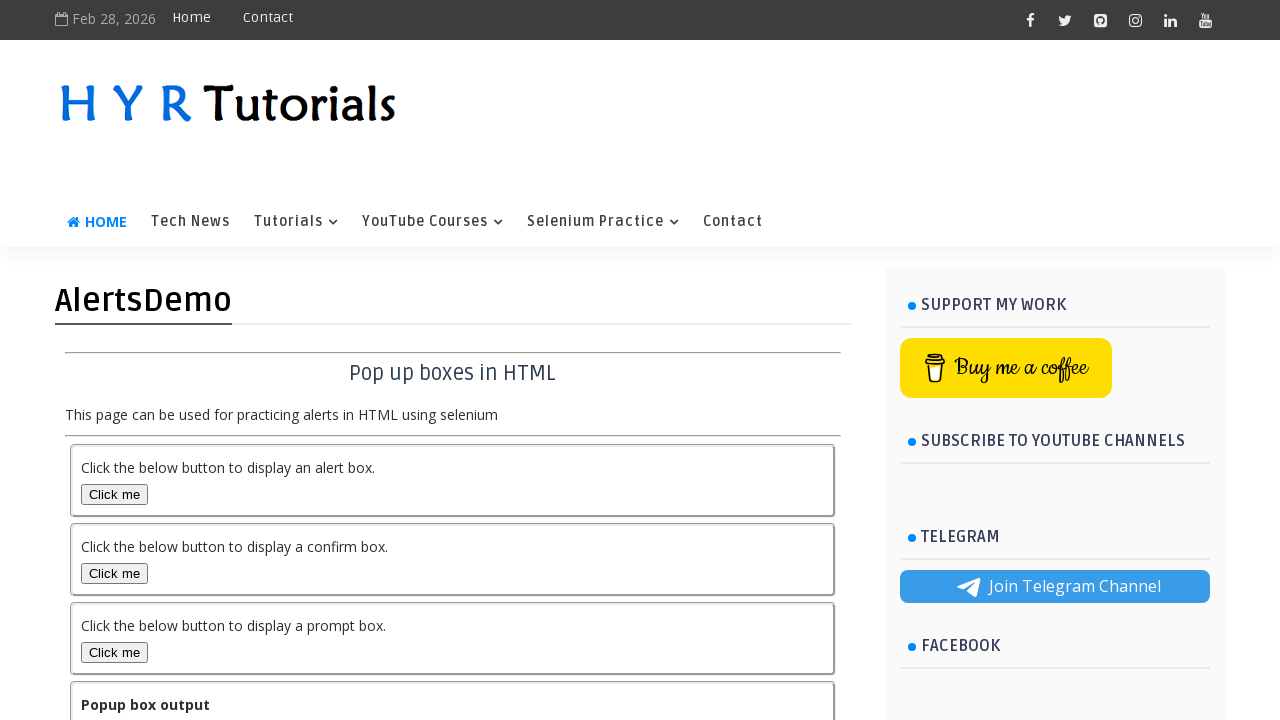

Clicked alert box button to trigger simple alert at (114, 494) on #alertBox
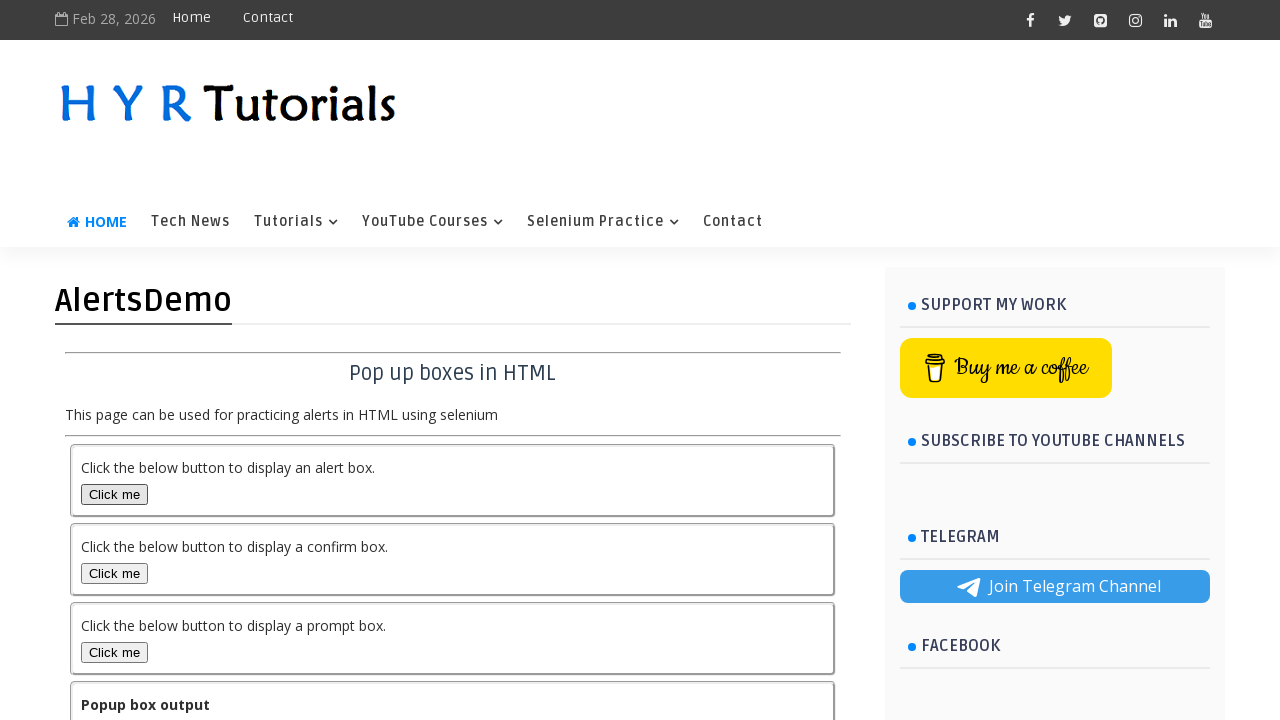

Set up dialog handler to accept alerts
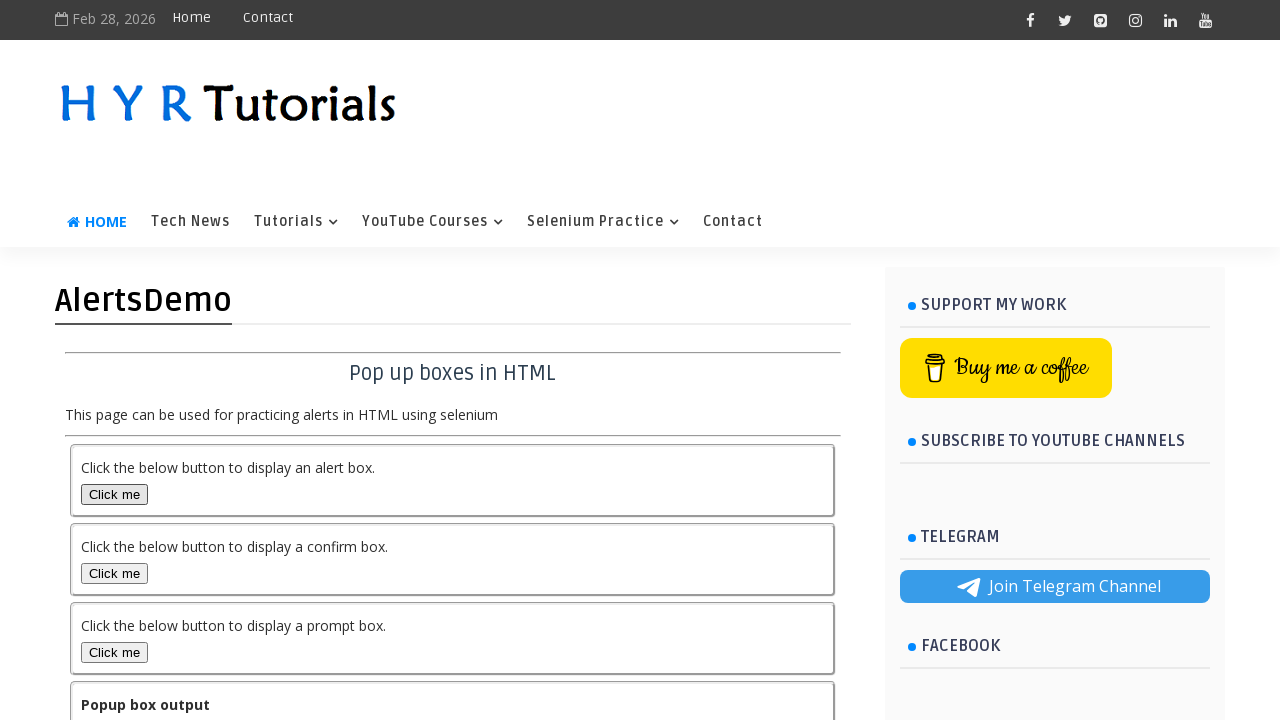

Set up one-time dialog handler before clicking
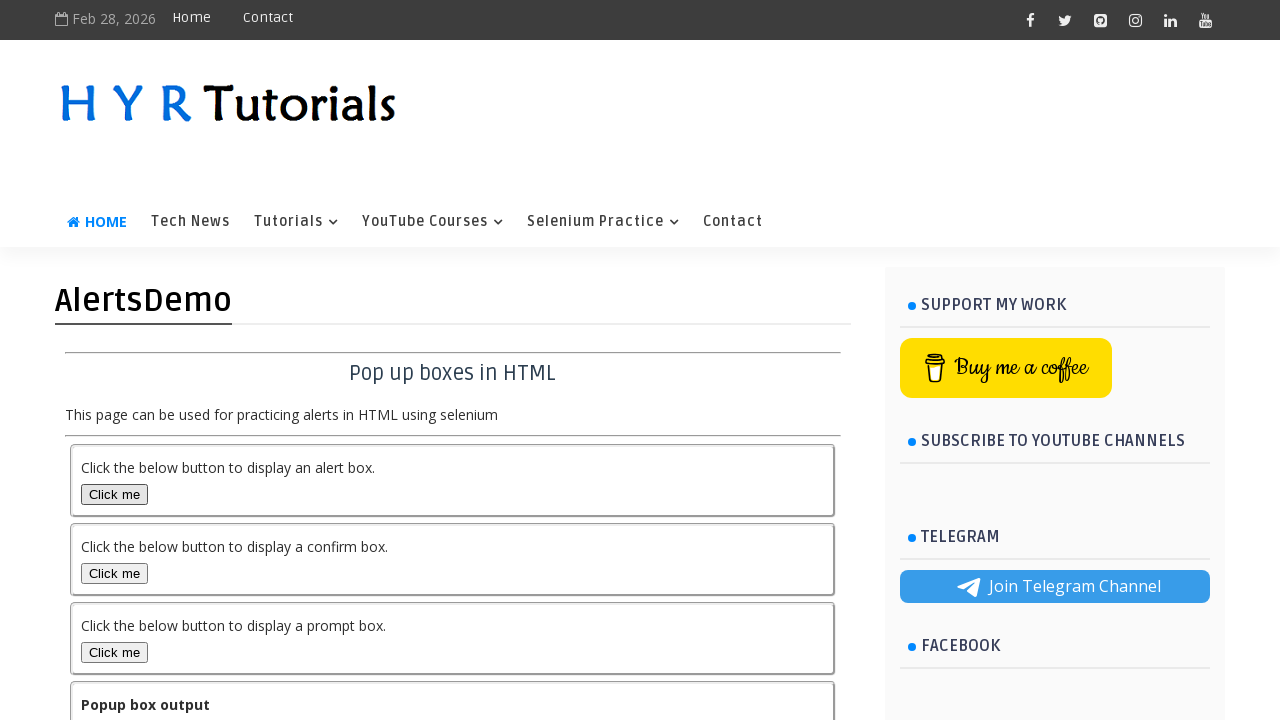

Clicked alert box button to trigger alert at (114, 494) on #alertBox
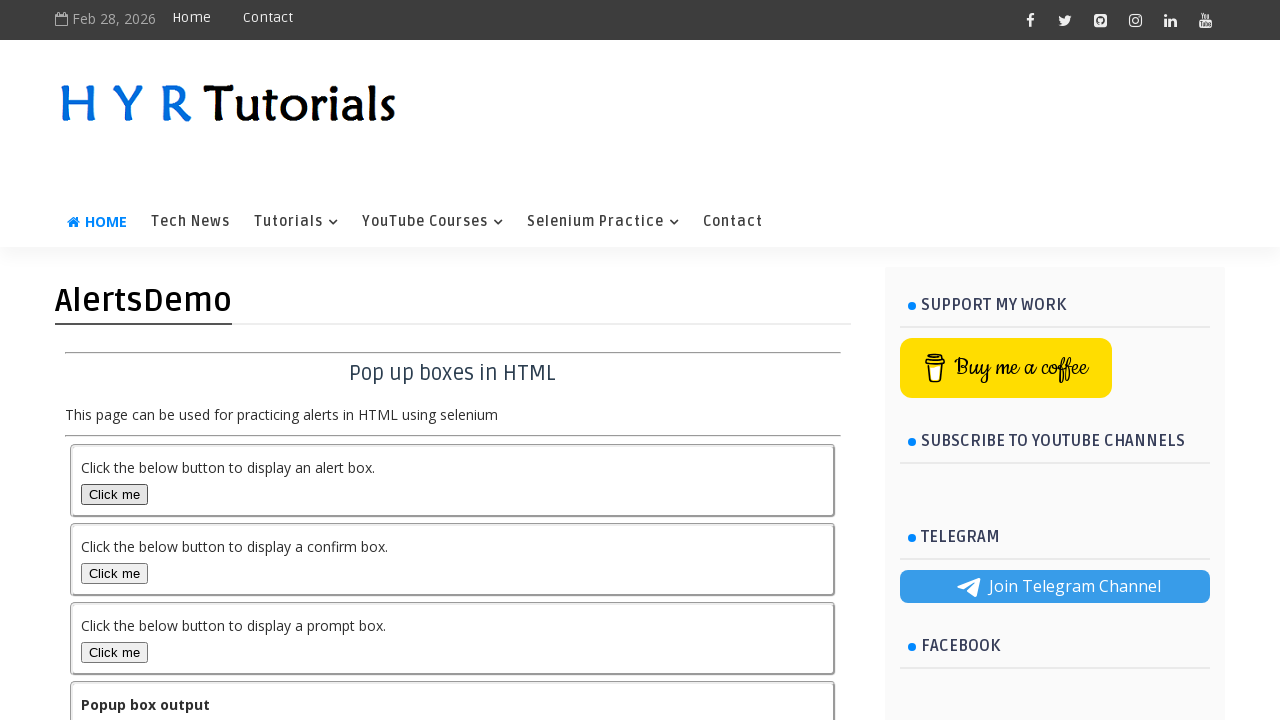

Waited for alert to be handled
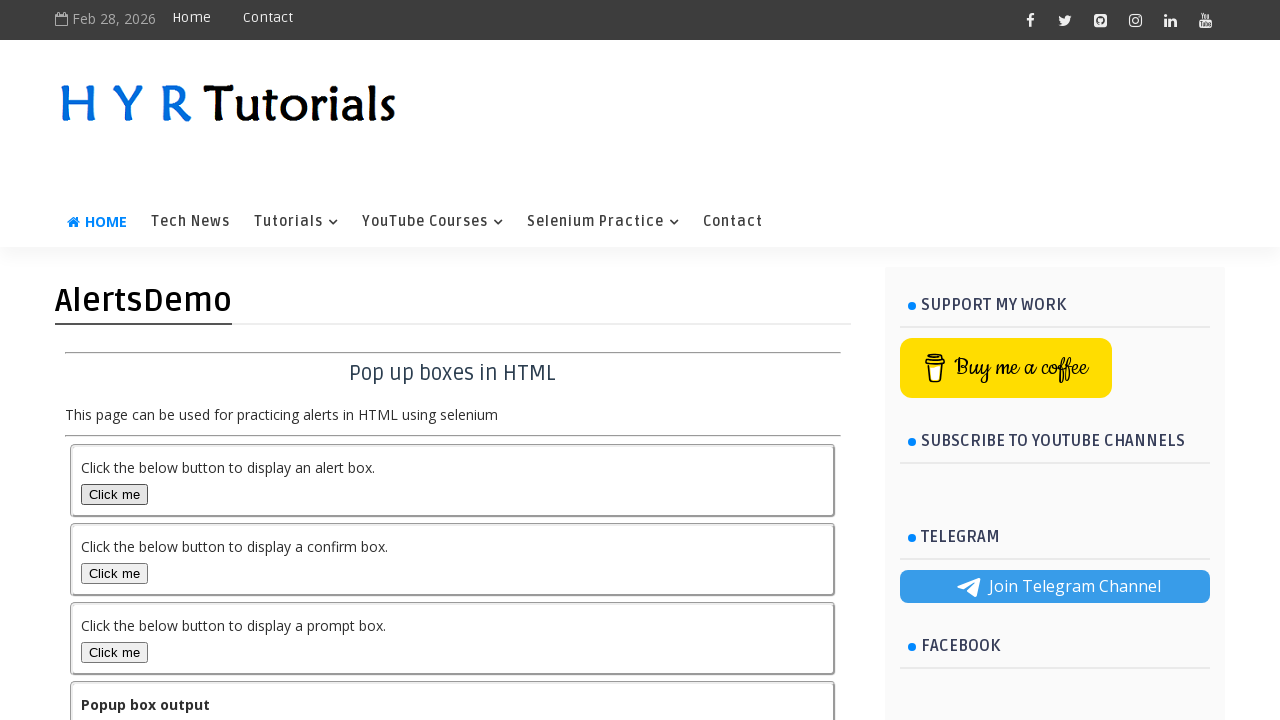

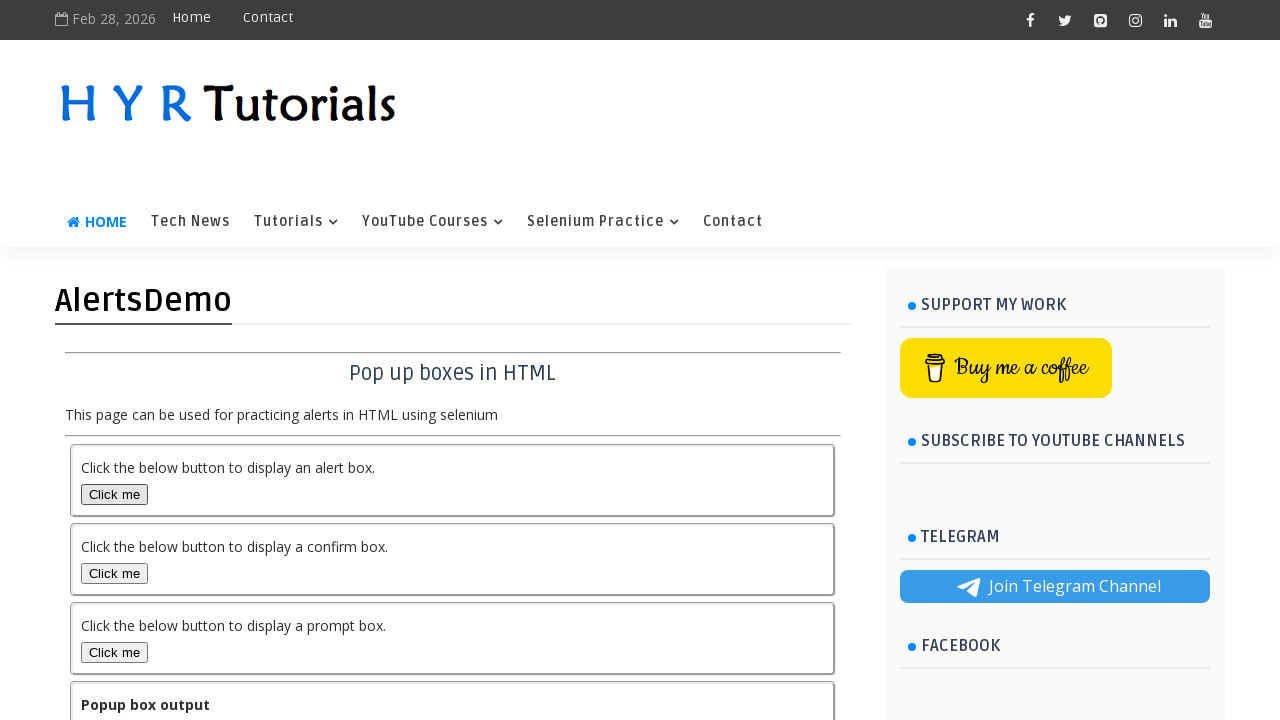